Tests explicit wait functionality by waiting for a button to be visible and then clicking it

Starting URL: https://www.hyrtutorials.com/p/waits-demo.html#

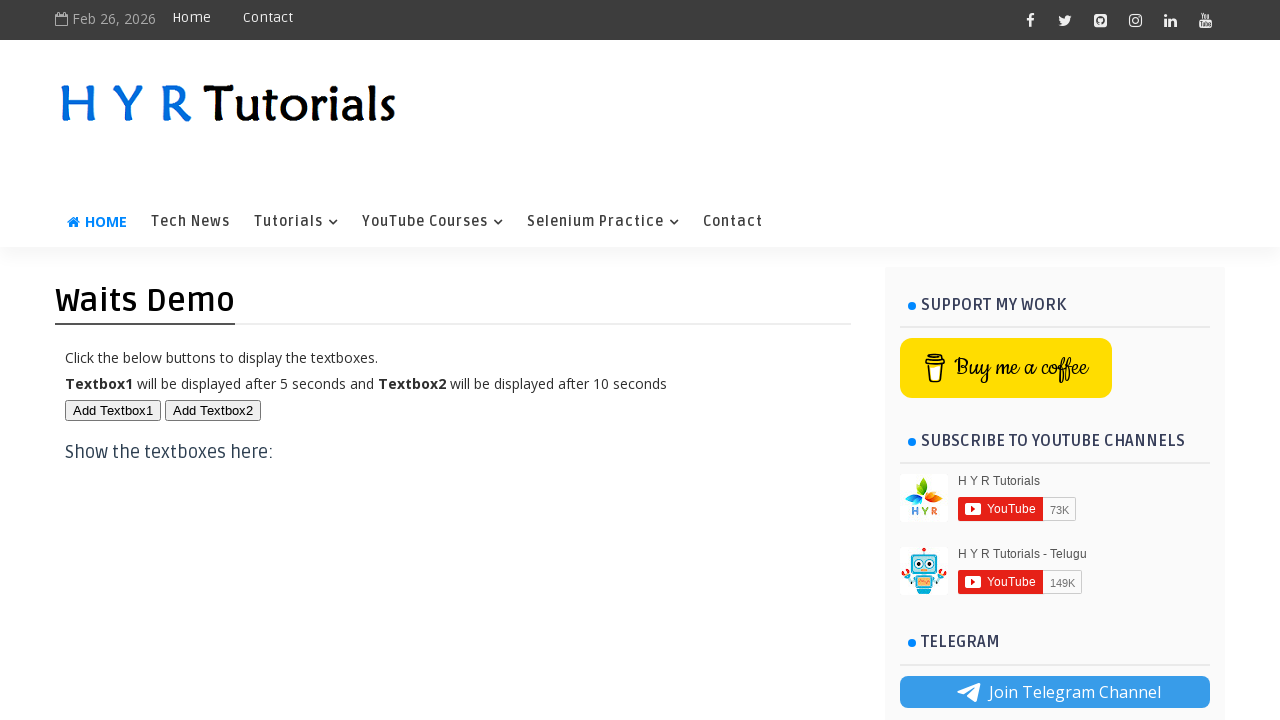

Waited for button with id 'btn1' to be visible
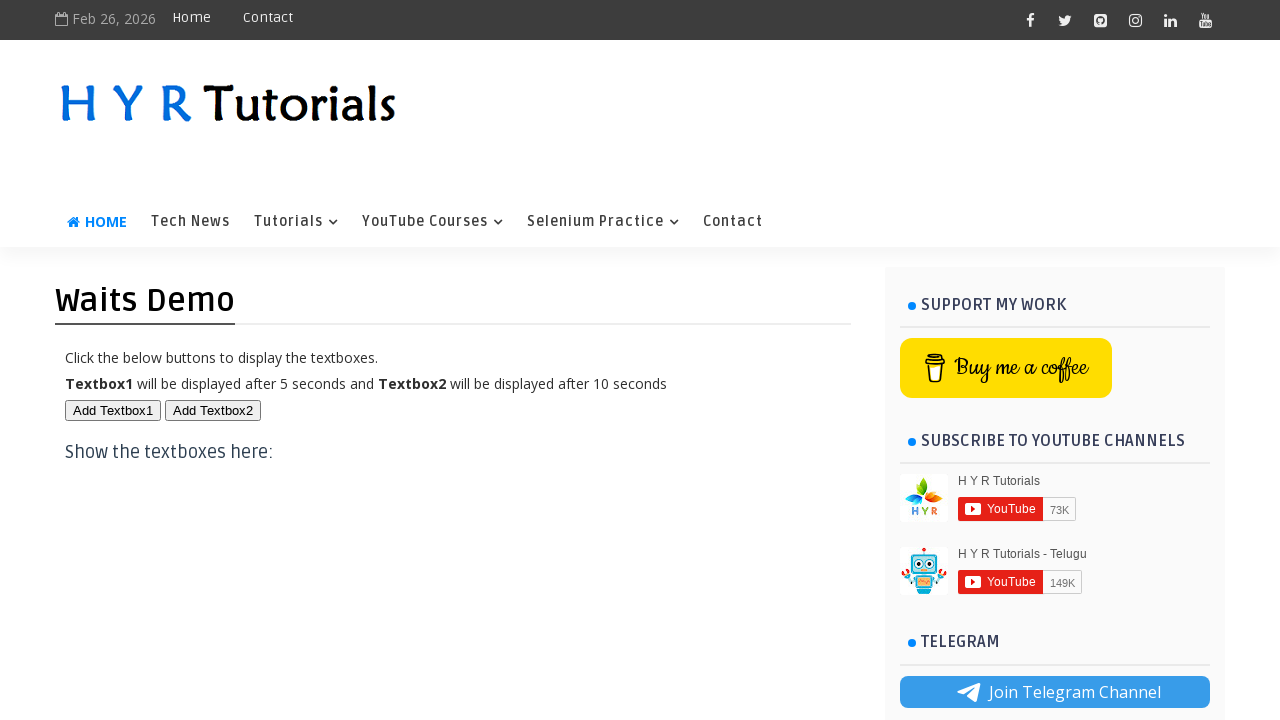

Clicked the button with id 'btn1' at (113, 410) on xpath=//button[@id='btn1']
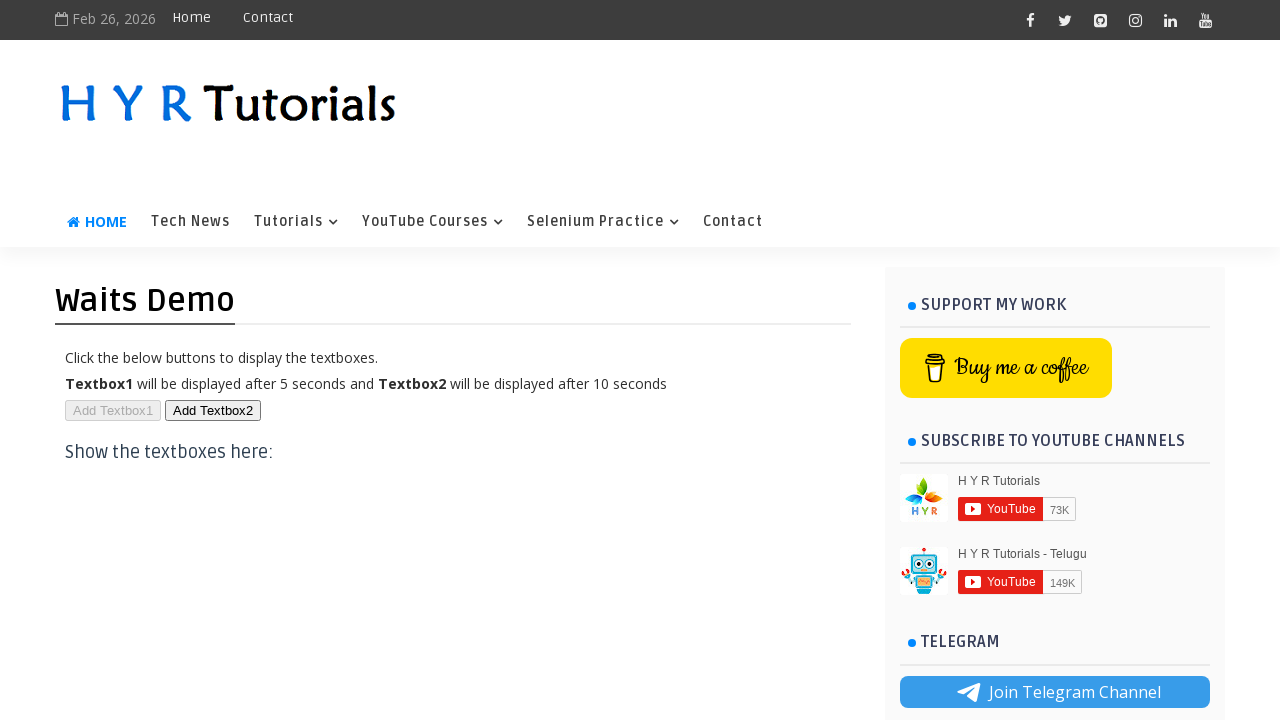

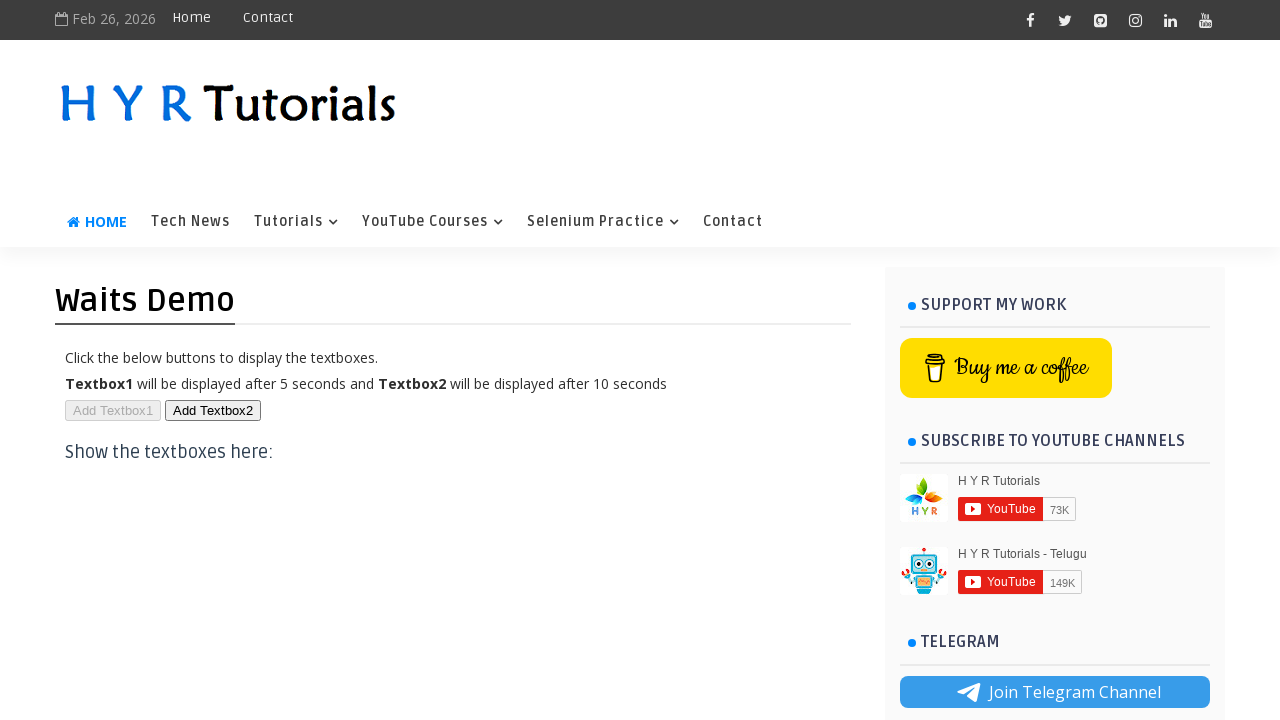